Tests checkbox functionality by verifying initial states, clicking to toggle checkboxes, and confirming the final states

Starting URL: http://practice.cydeo.com/checkboxes

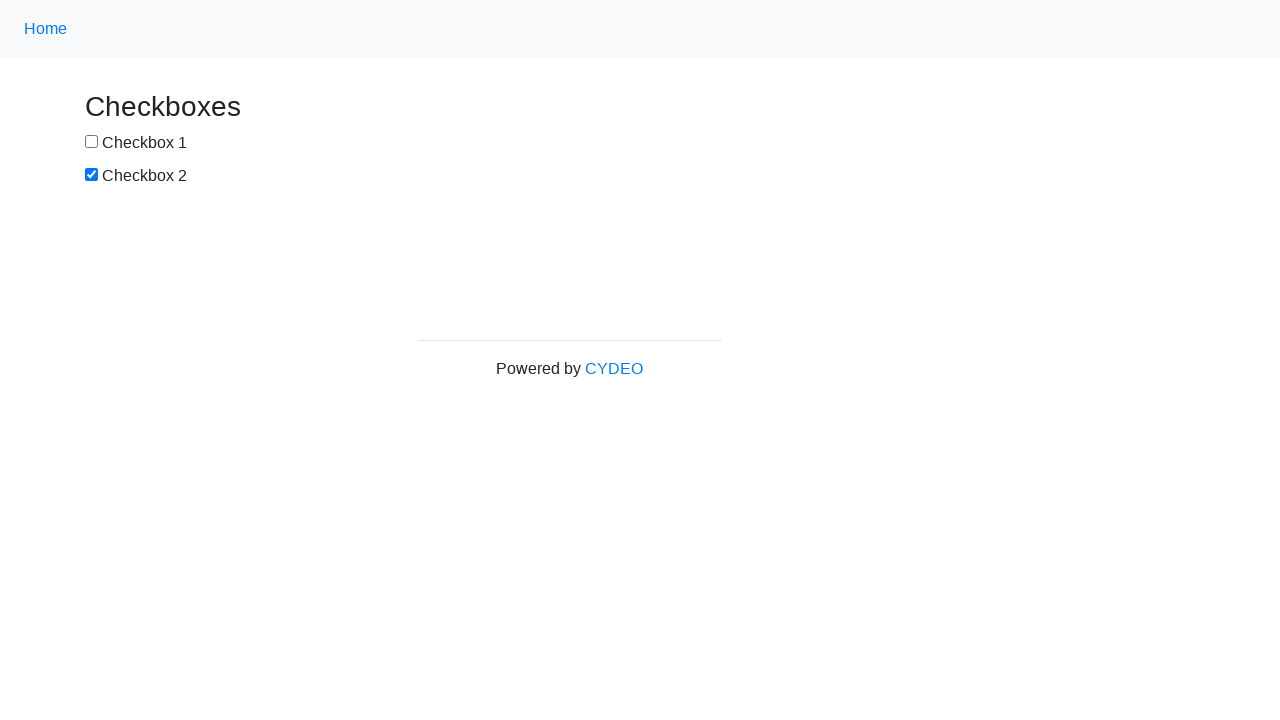

Located checkbox1 element
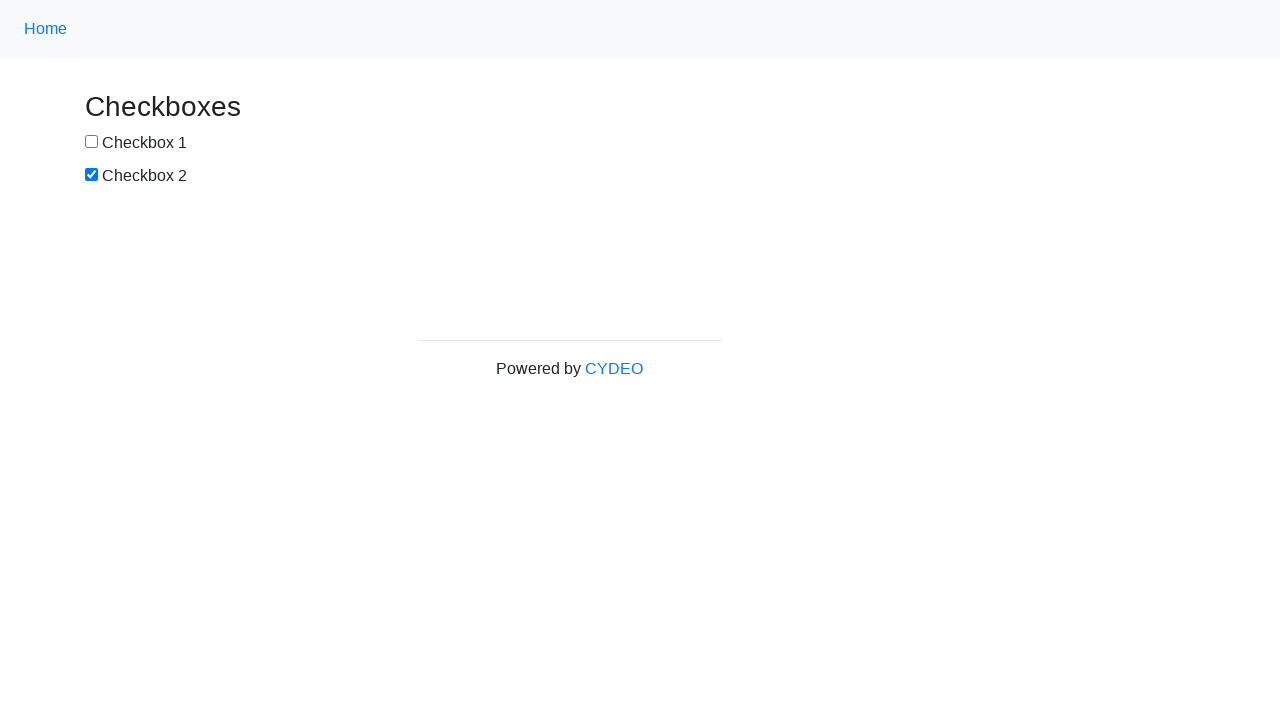

Located checkbox2 element
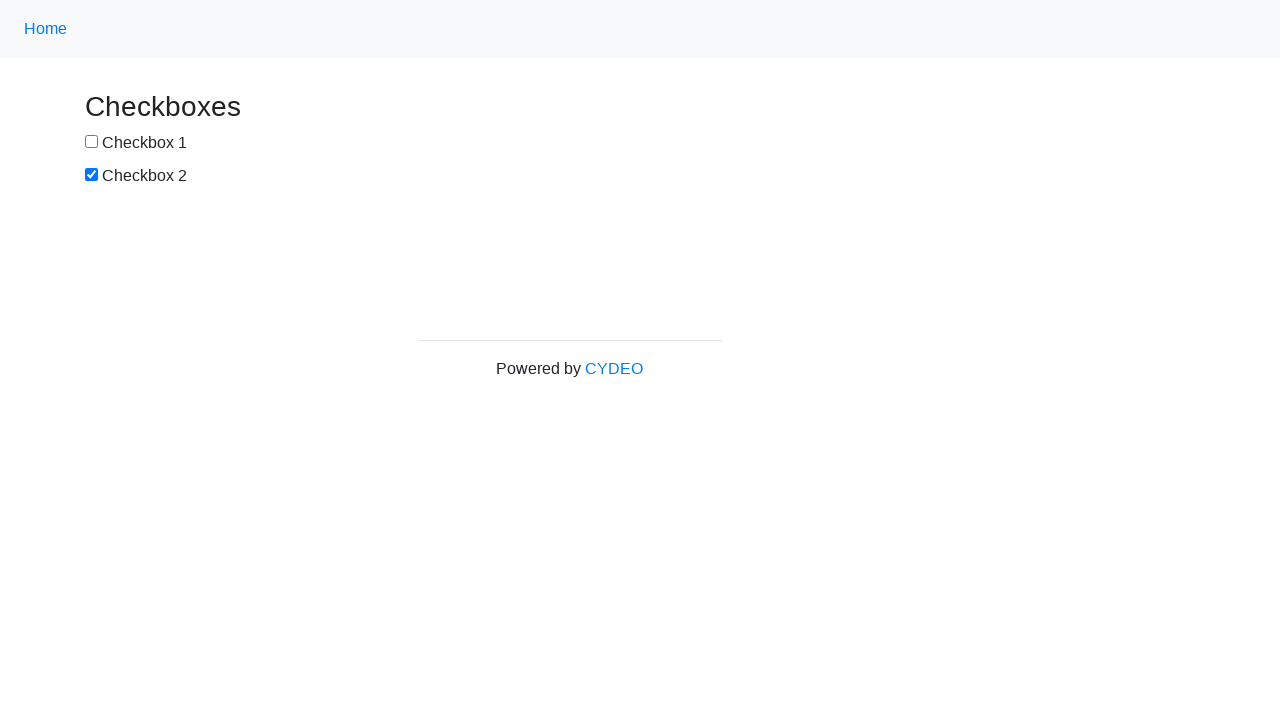

Verified checkbox1 is initially unchecked
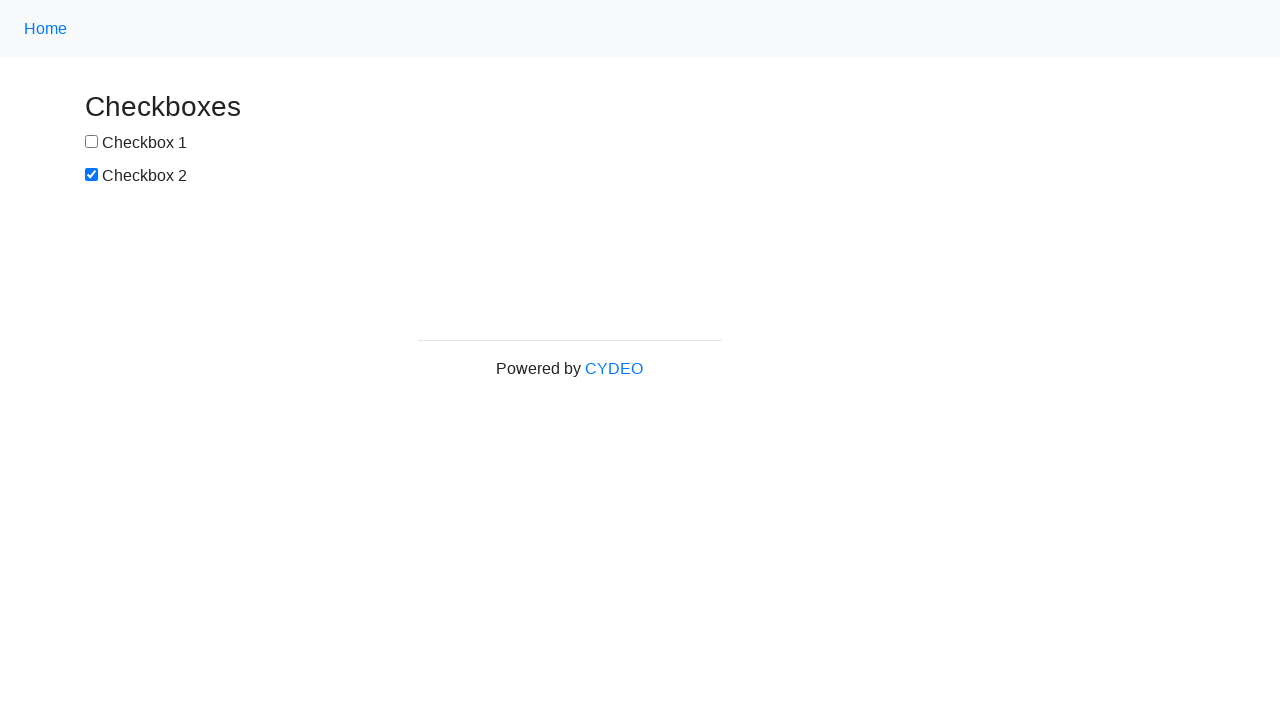

Verified checkbox2 is initially checked
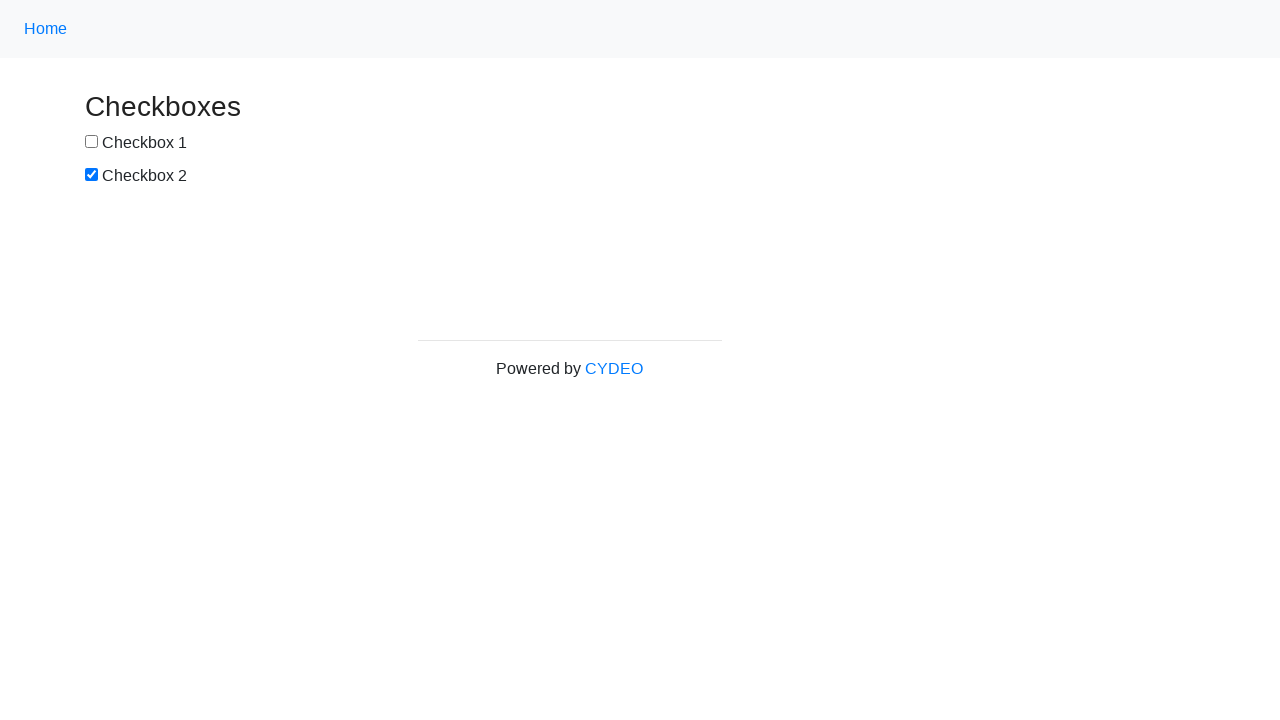

Clicked checkbox1 to select it at (92, 142) on input[name='checkbox1']
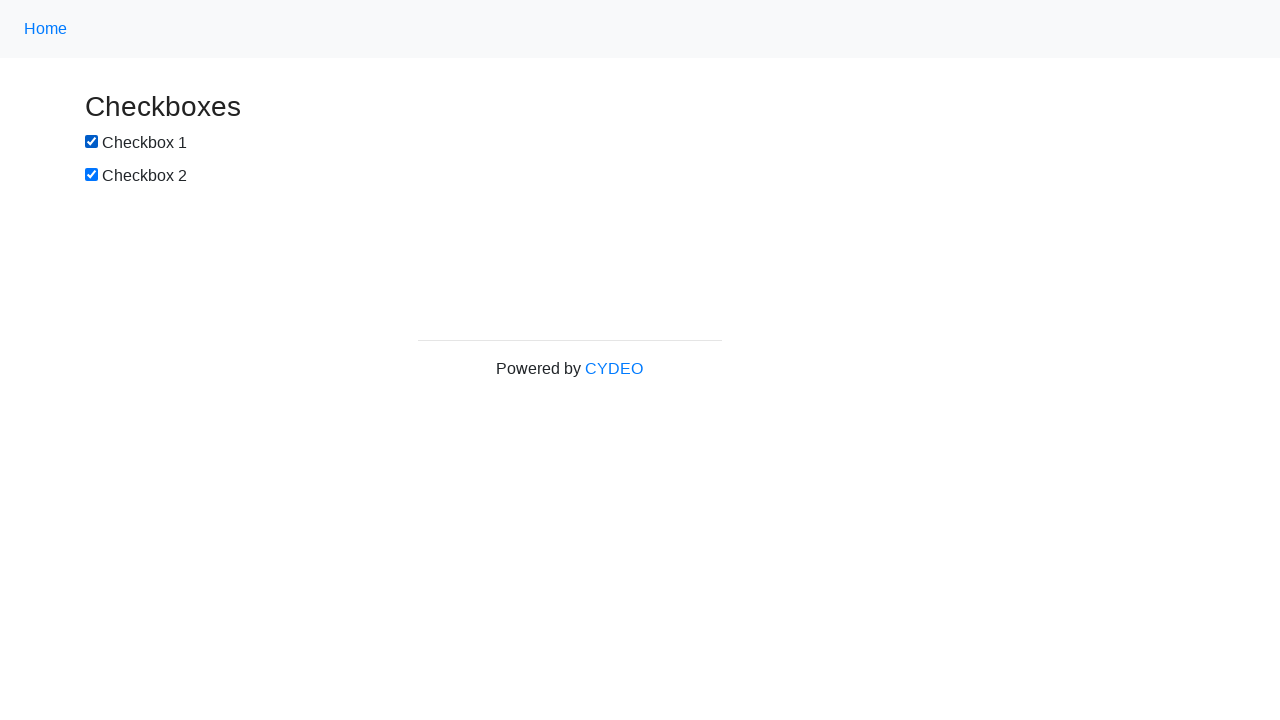

Clicked checkbox2 to deselect it at (92, 175) on input[name='checkbox2']
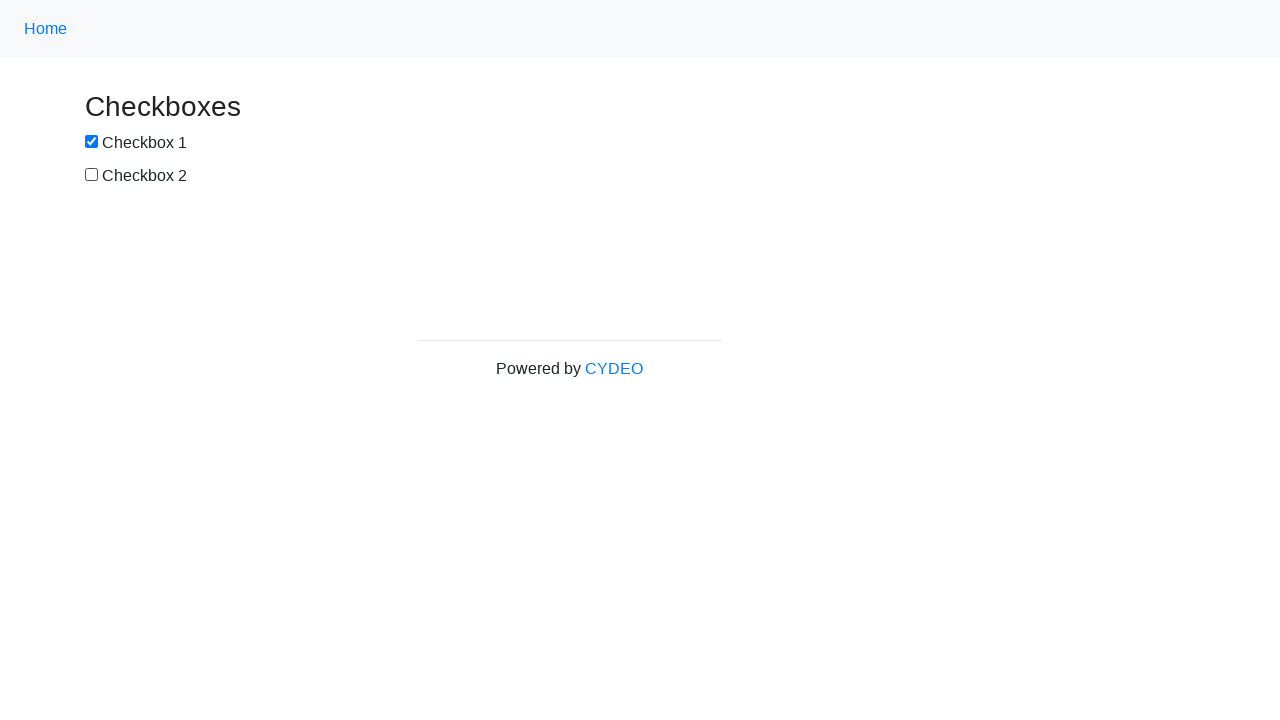

Verified checkbox1 is now checked
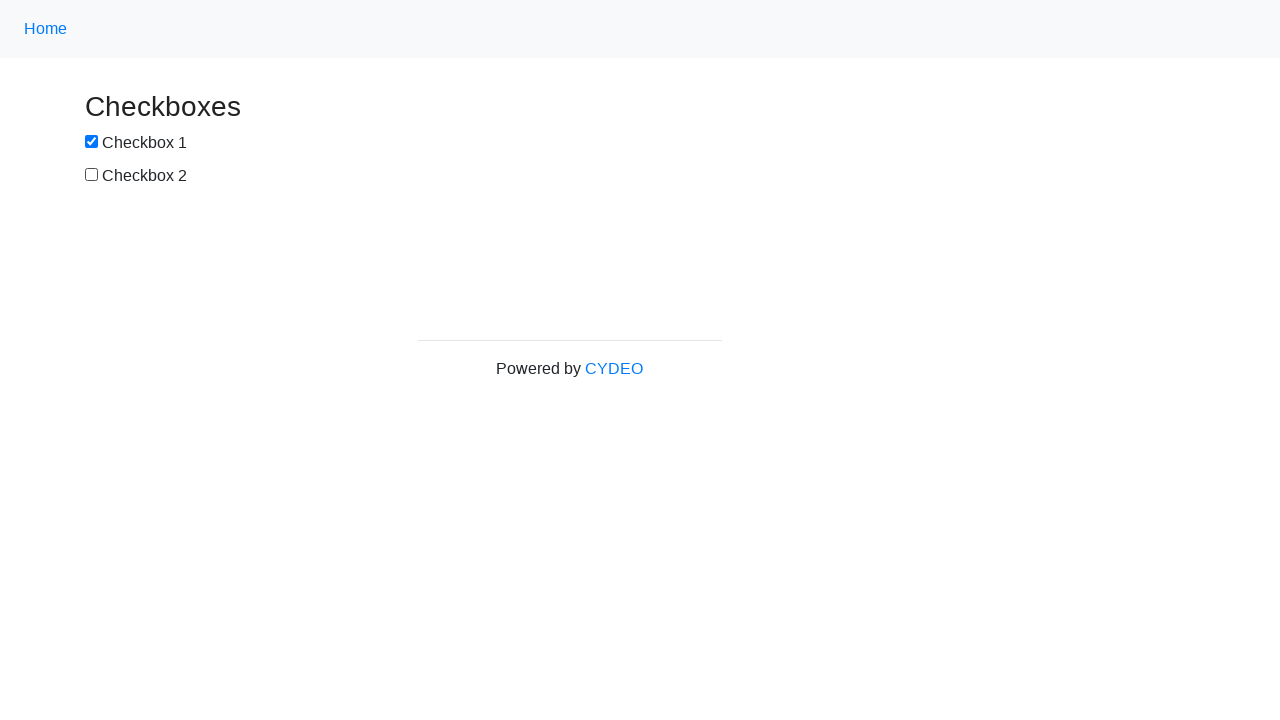

Verified checkbox2 is now unchecked
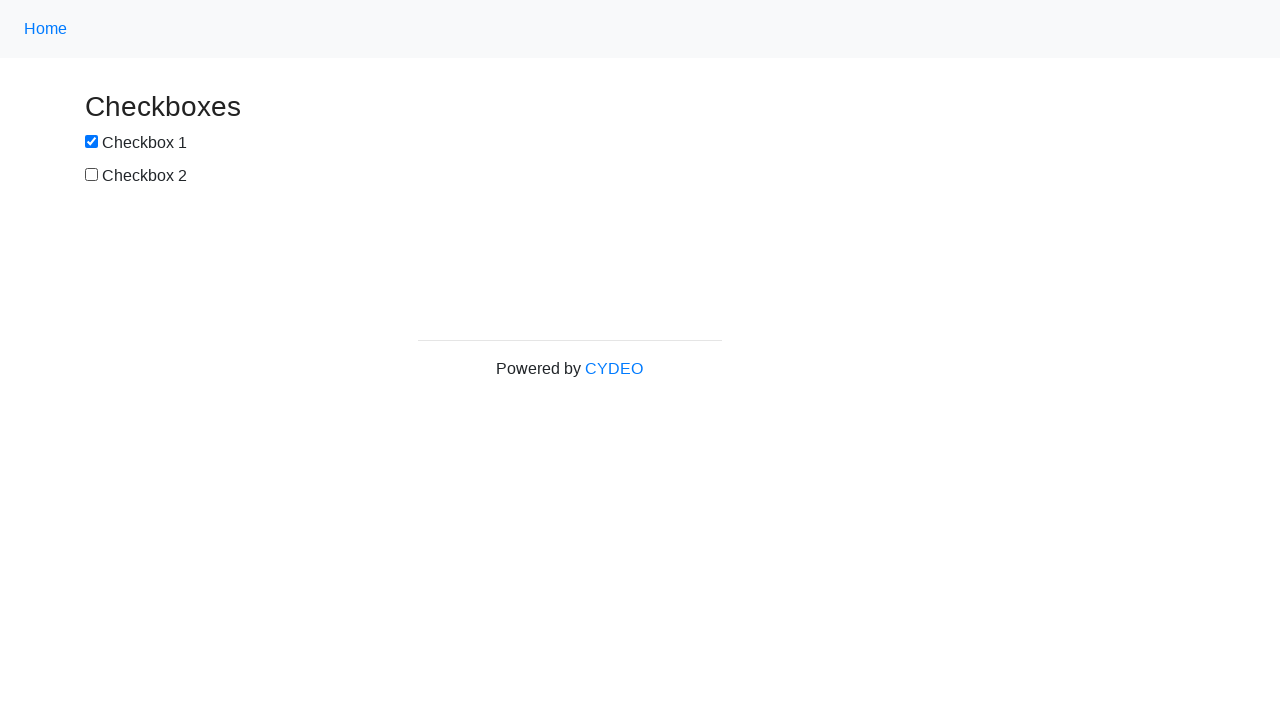

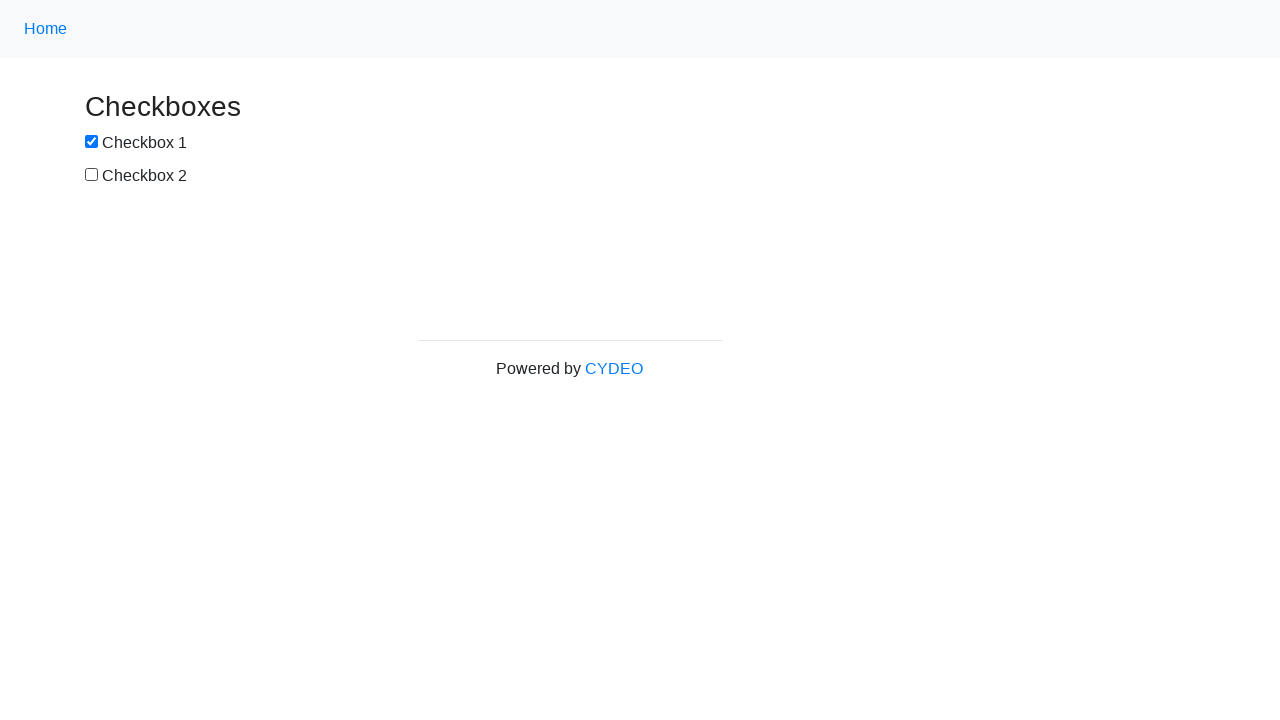